Tests browser forward navigation by going to a catalog page, navigating back, then forward, and verifying the URL.

Starting URL: https://yantrakeramika.ru/

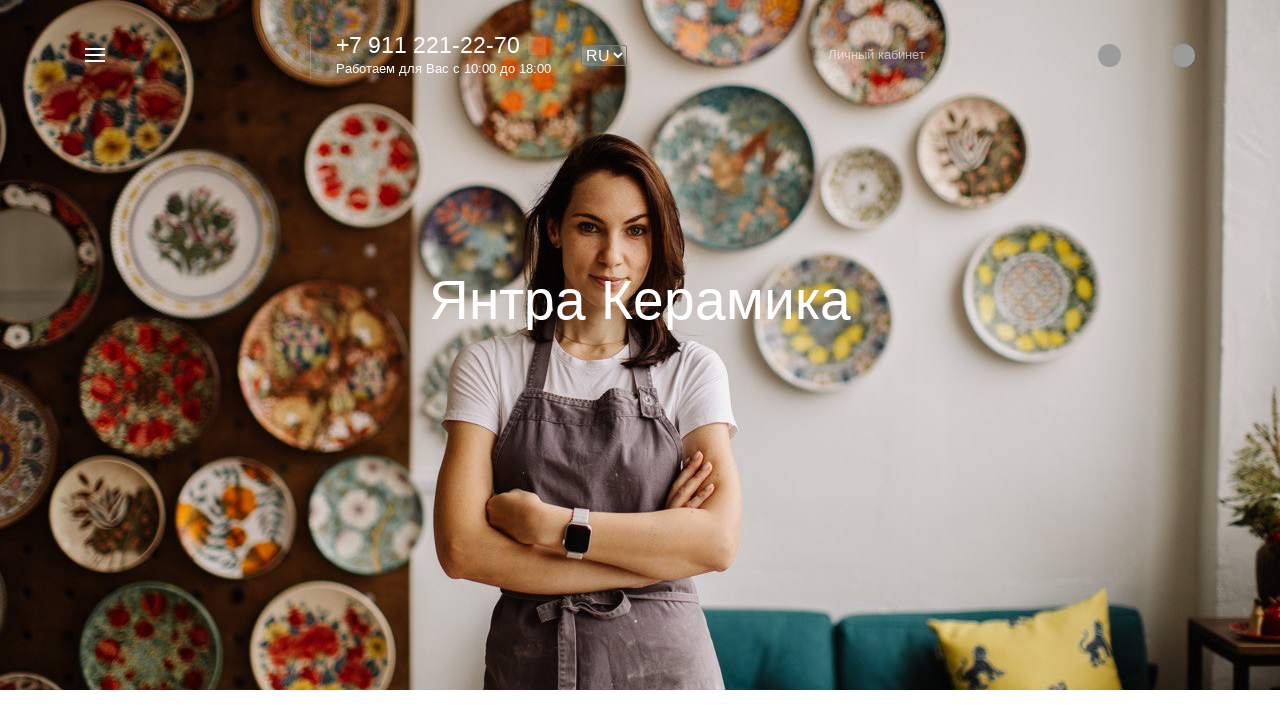

Navigated to catalog page at https://yantrakeramika.ru/catalog/Tarelki/
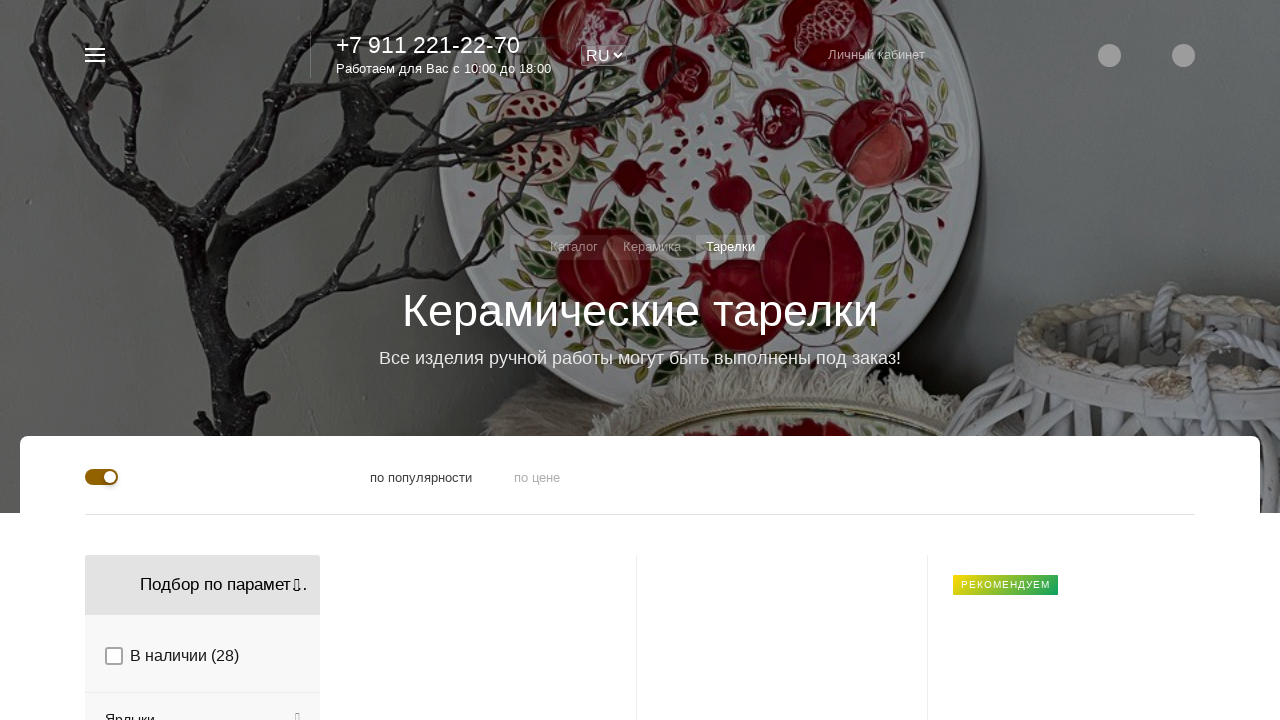

Navigated back from catalog page
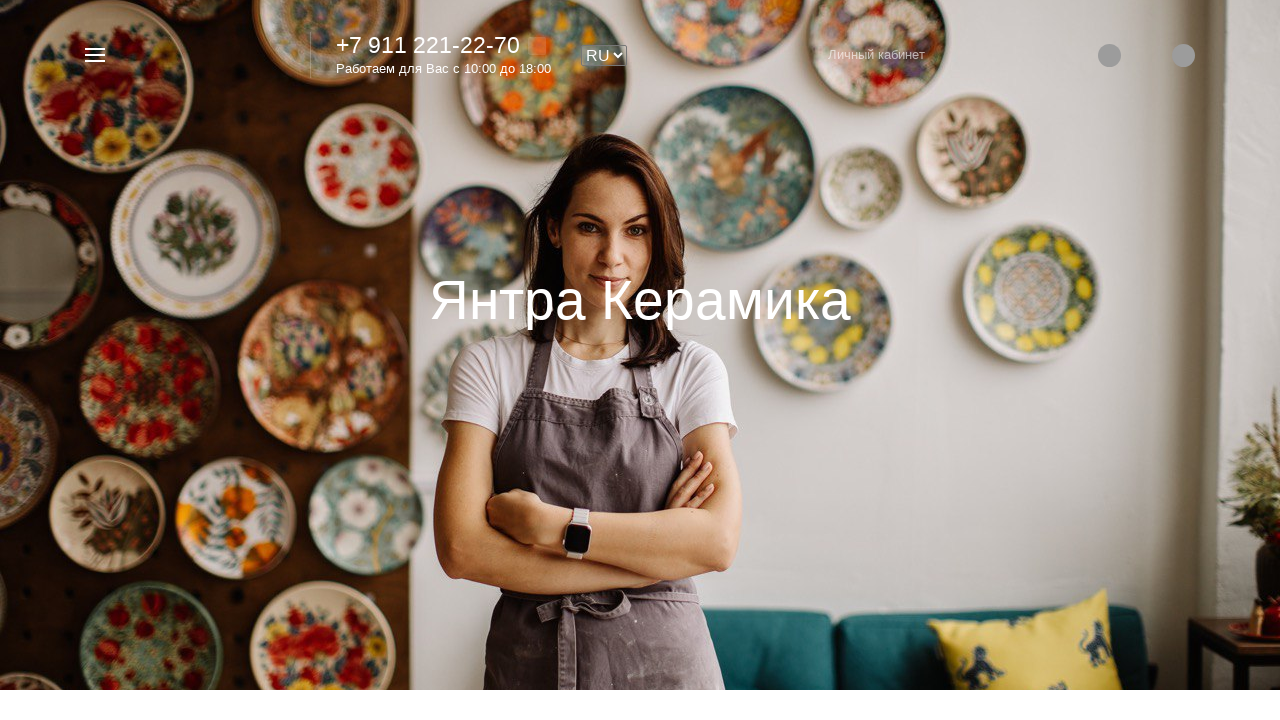

Navigated forward to catalog page
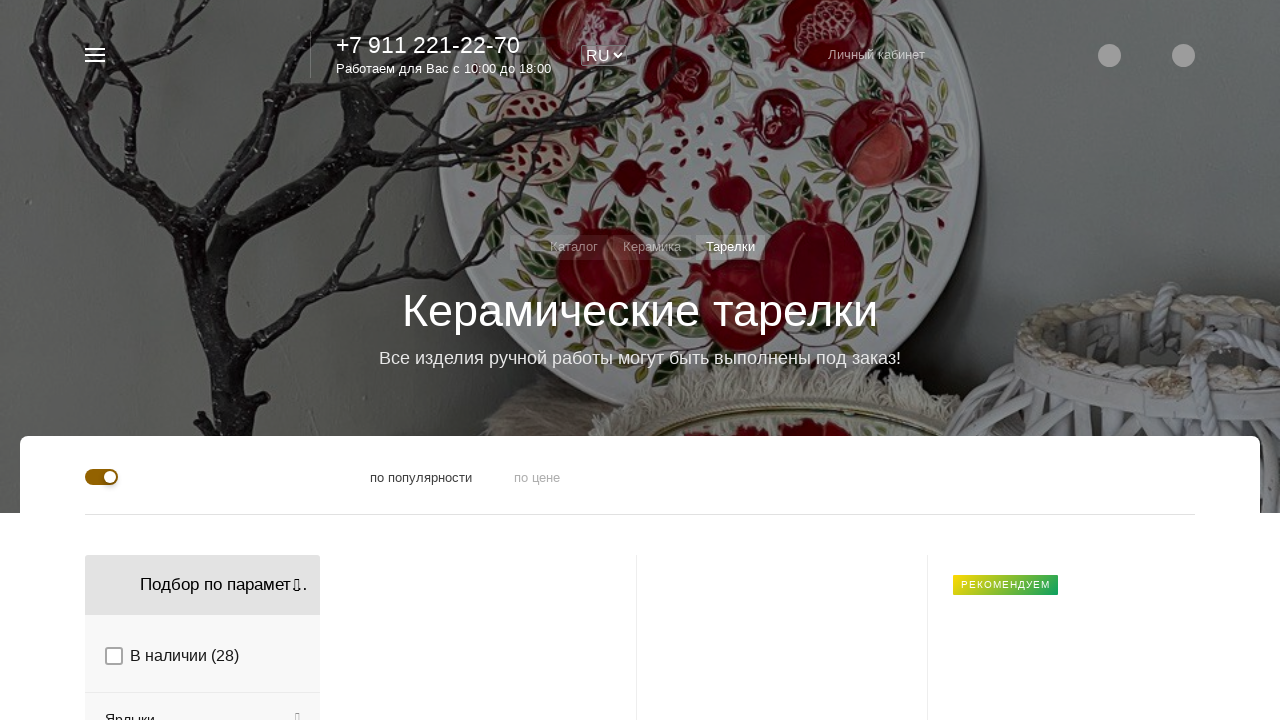

Verified URL is https://yantrakeramika.ru/catalog/Tarelki/
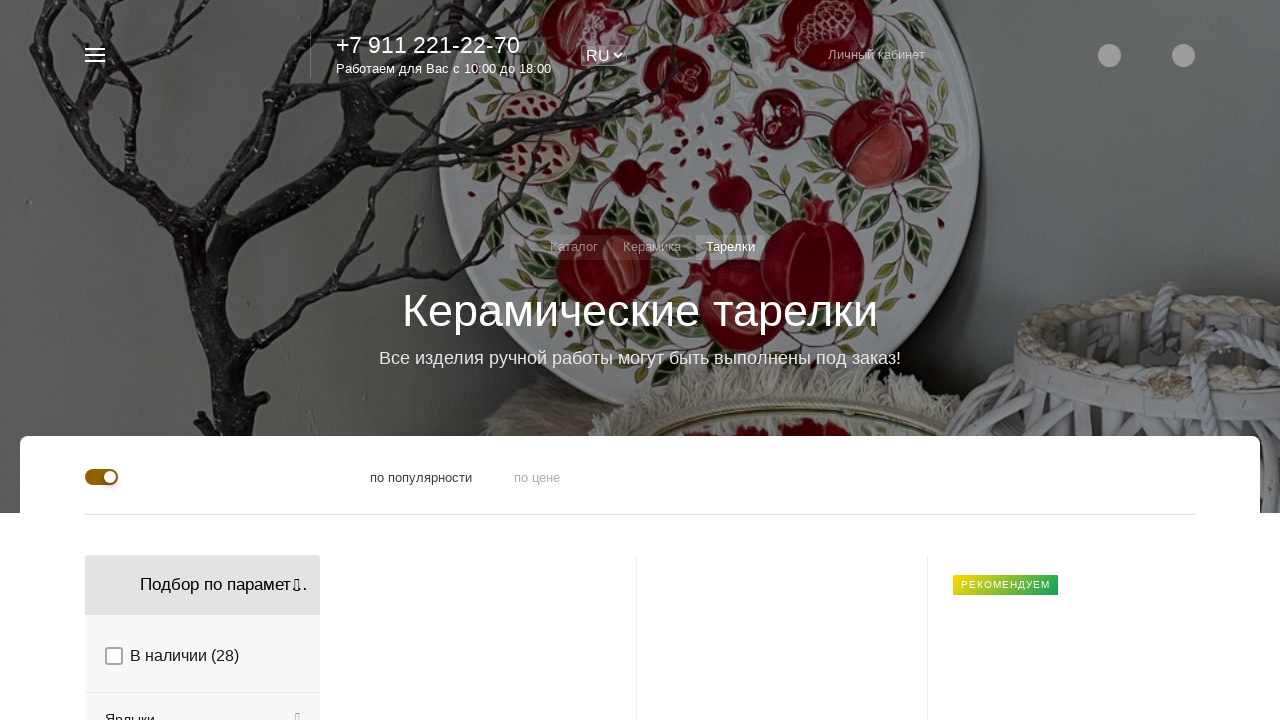

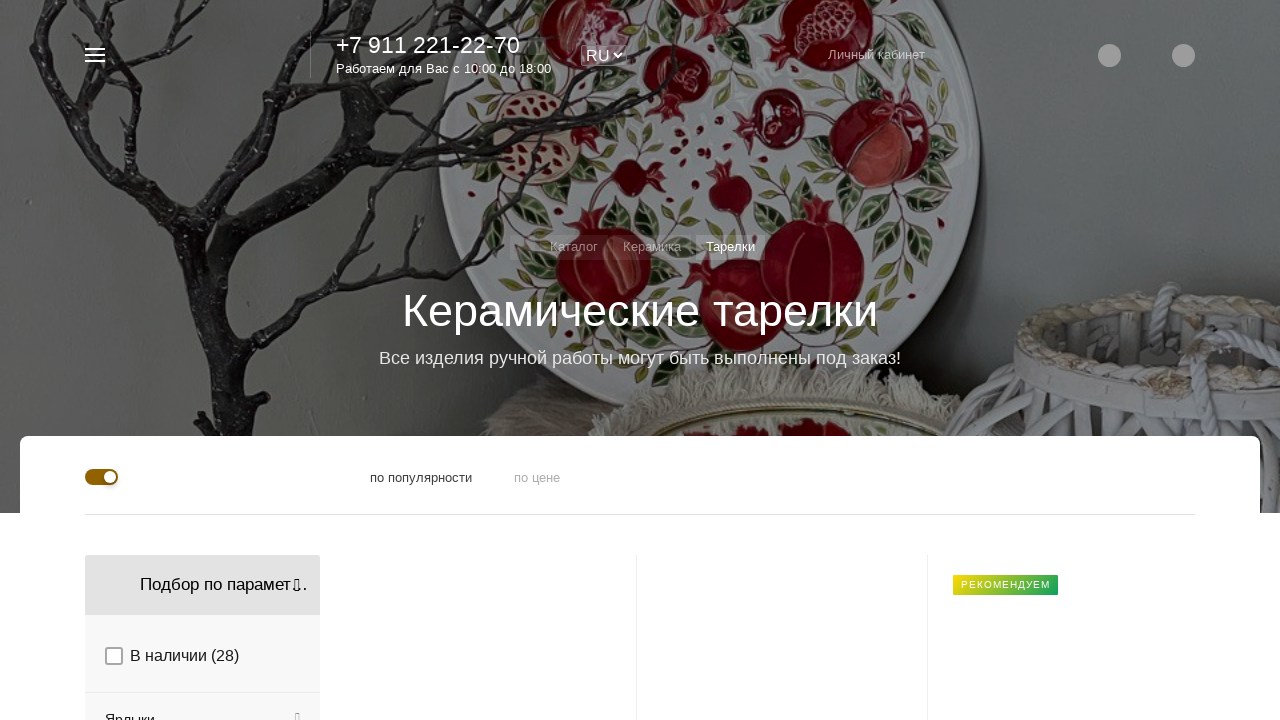